Tests handling of an overlapped element by hovering over its container, scrolling to reveal it, and filling a name input field with a value.

Starting URL: http://uitestingplayground.com/overlapped

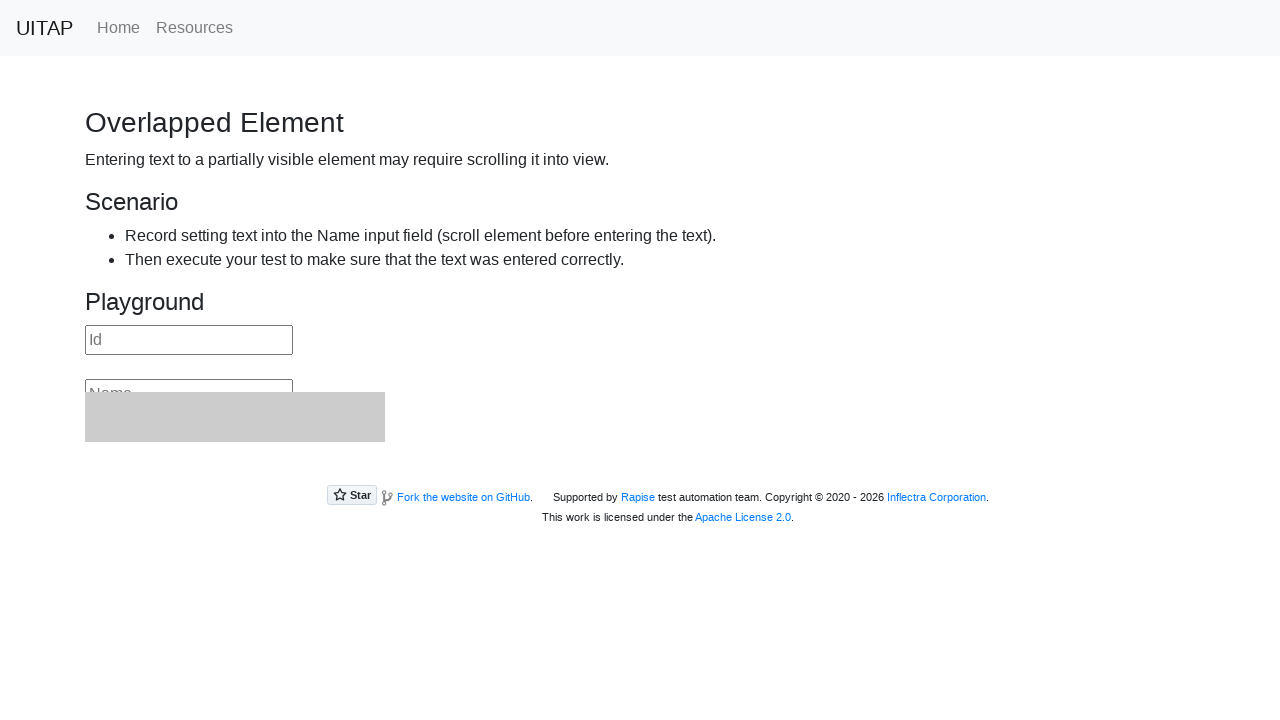

Located name input field by placeholder
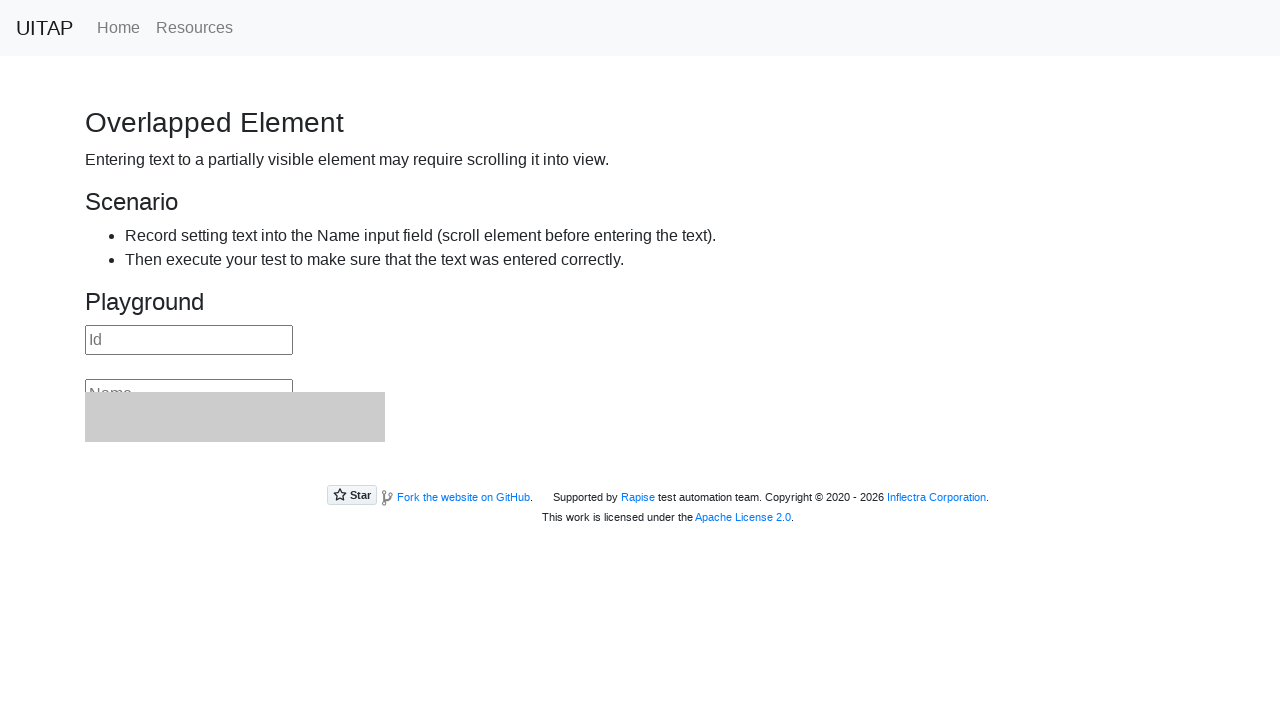

Located parent div container of name input
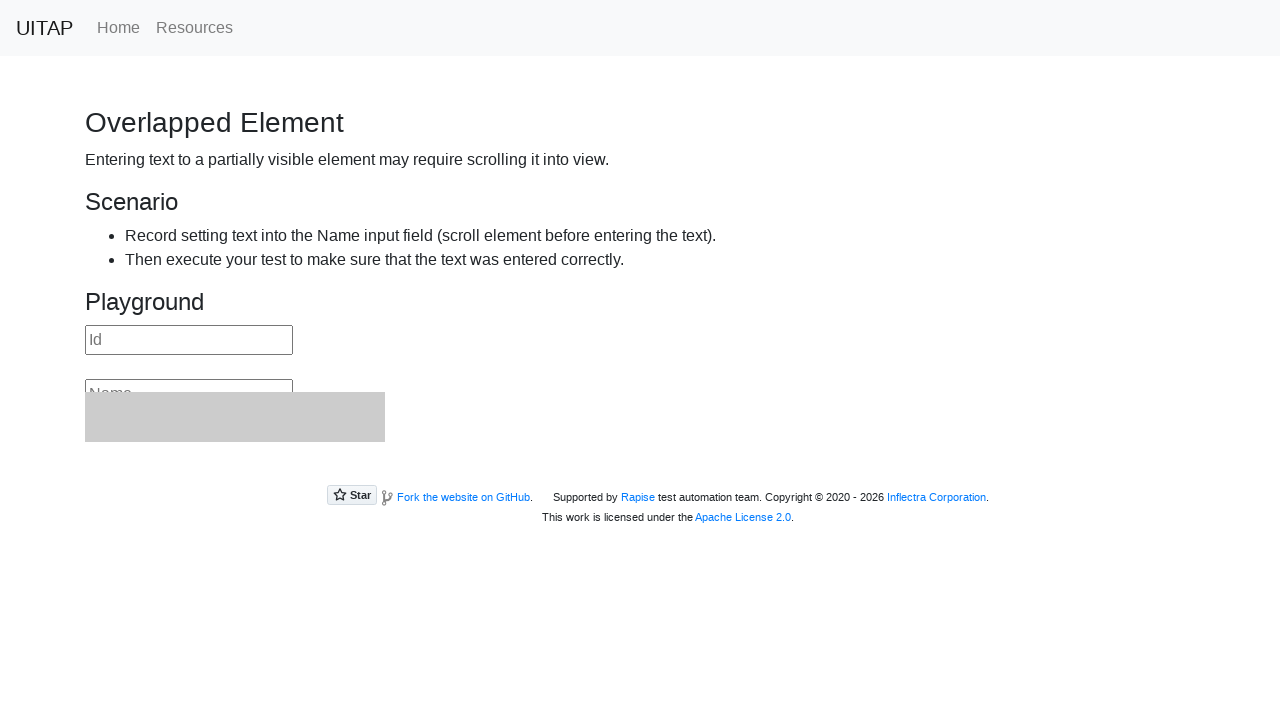

Hovered over the container div at (640, 375) on internal:attr=[placeholder="Name"i] >> ..
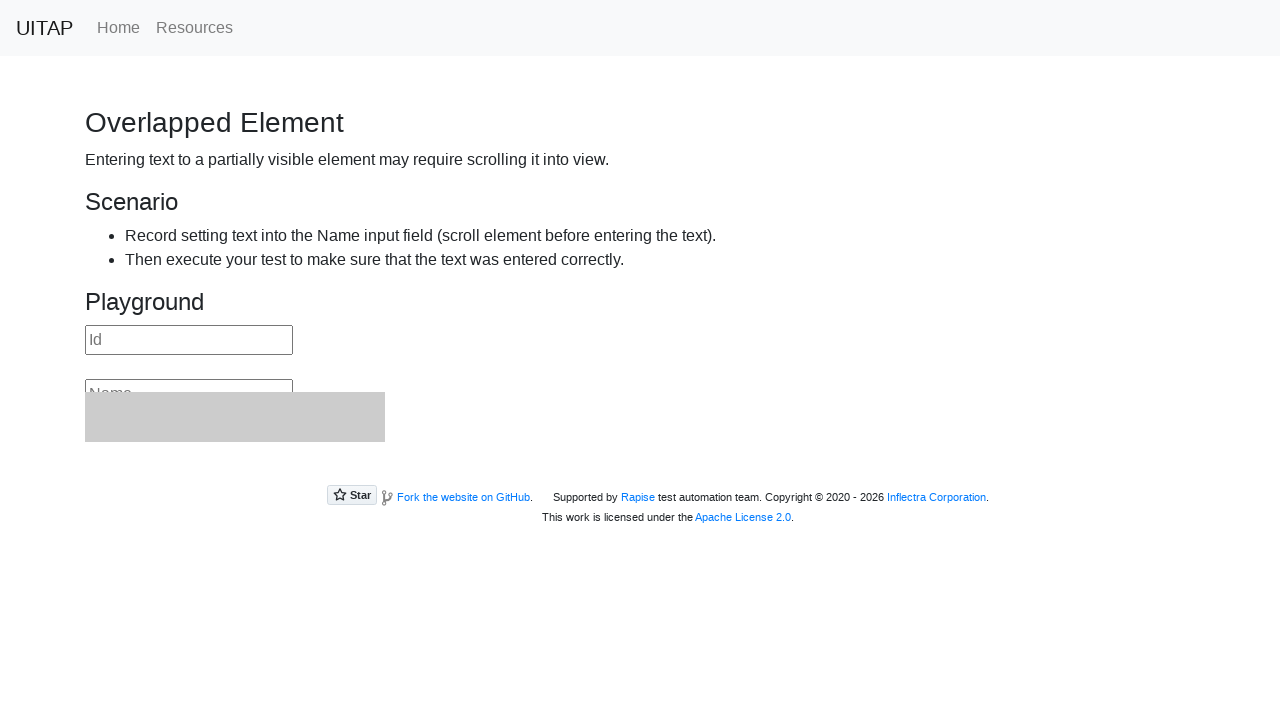

Scrolled down 200 pixels to reveal the input field
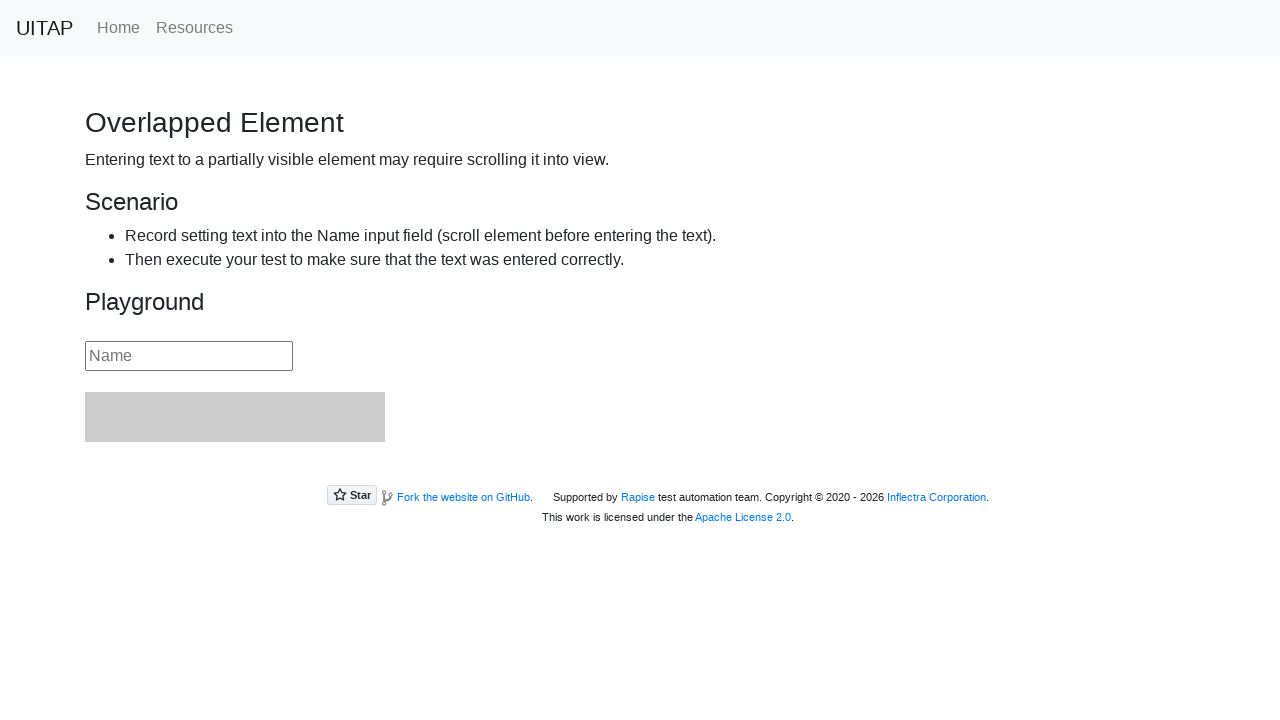

Waited for name input field to be ready
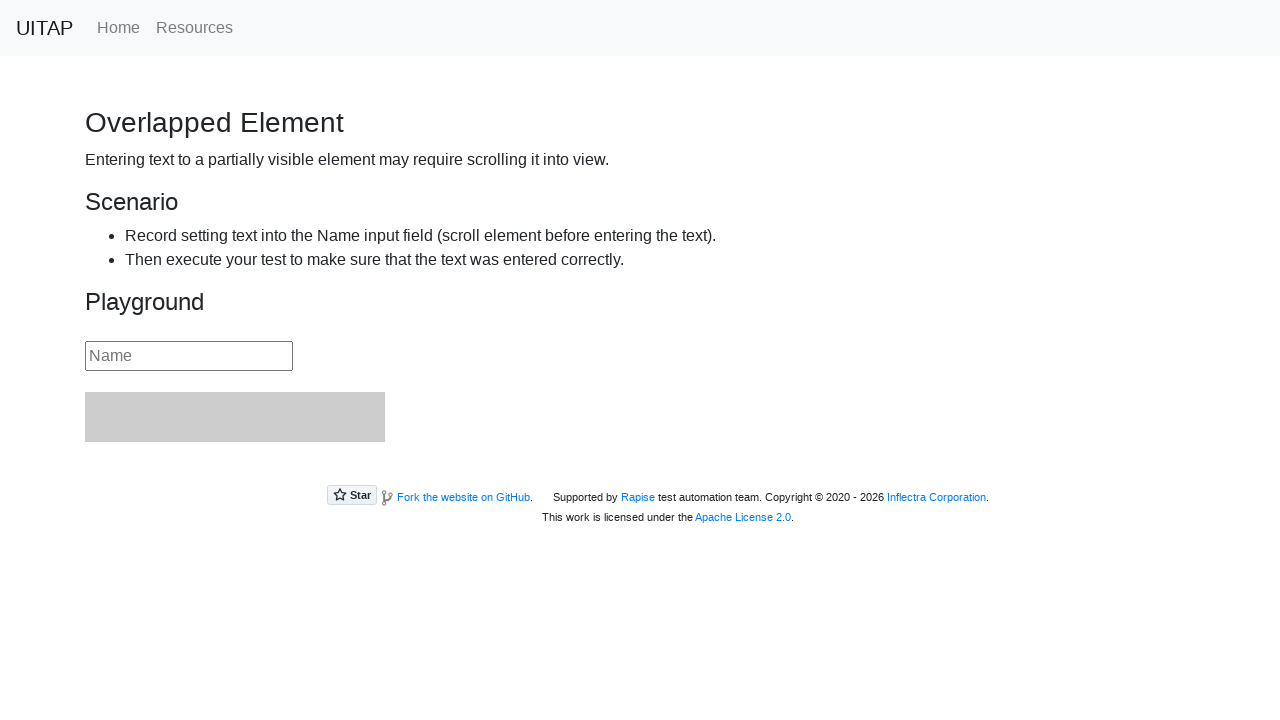

Filled name input field with 'Poolsnake' on internal:attr=[placeholder="Name"i]
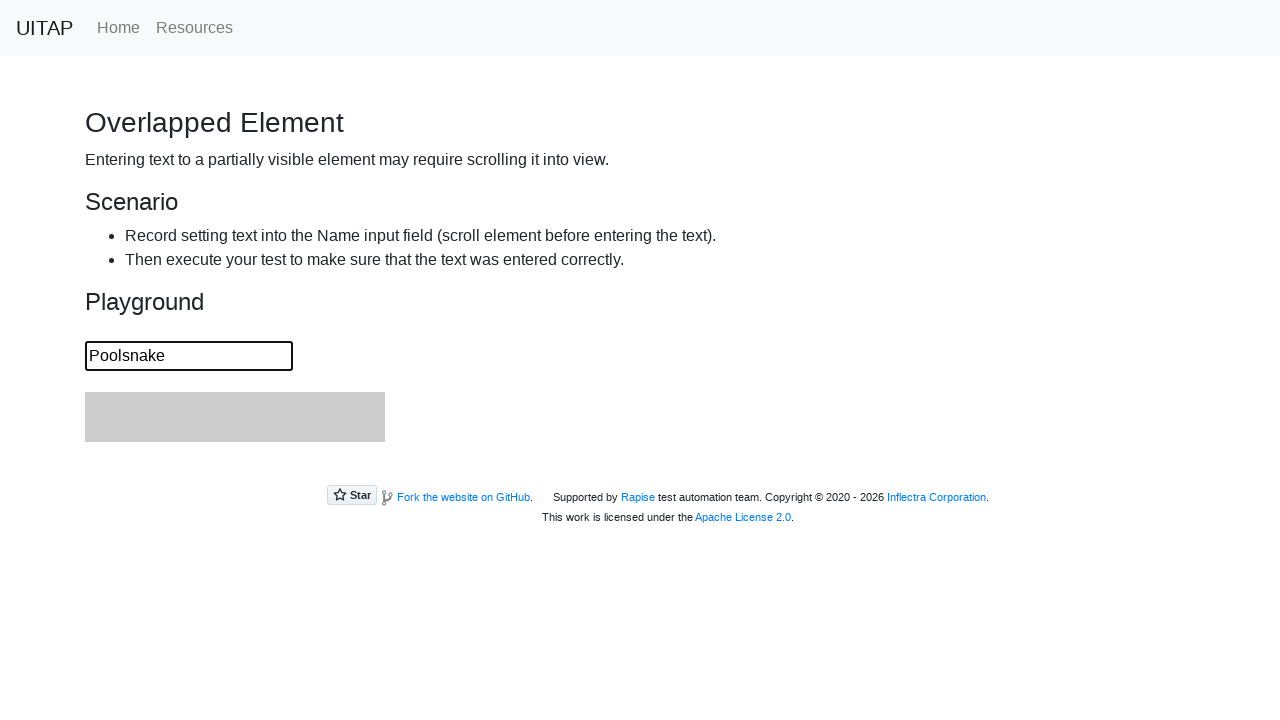

Verified name input field contains expected value 'Poolsnake'
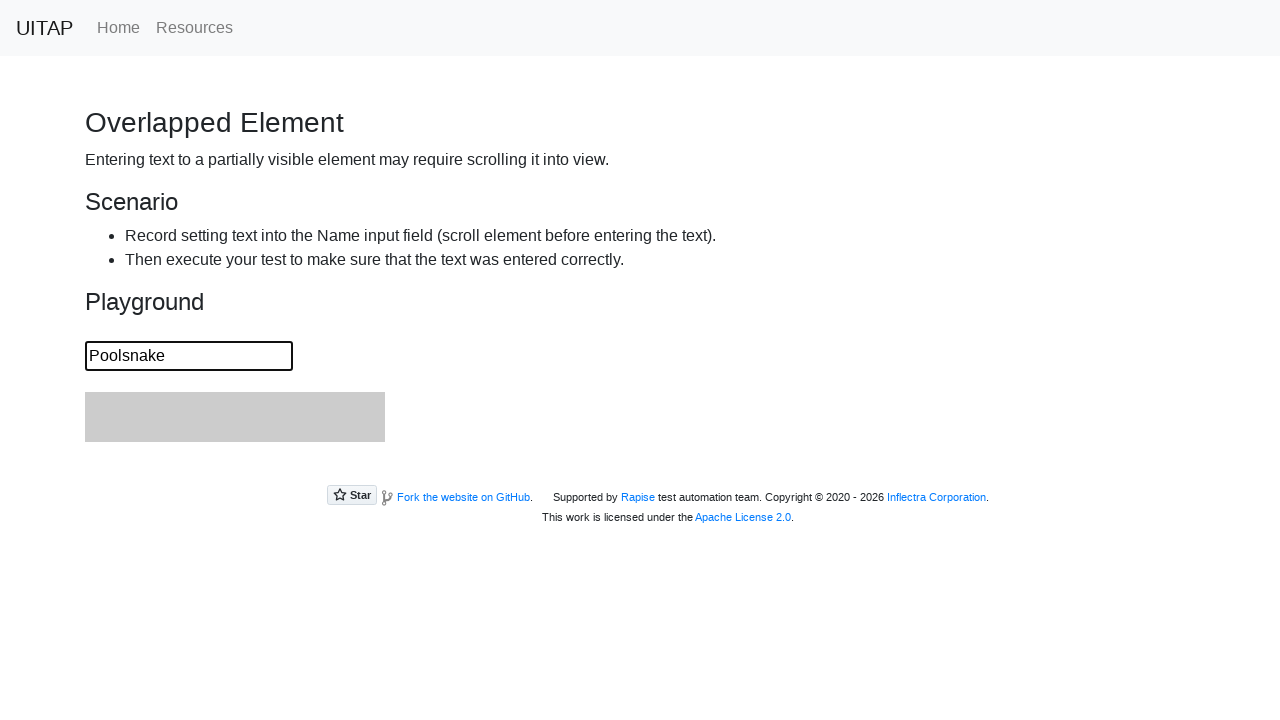

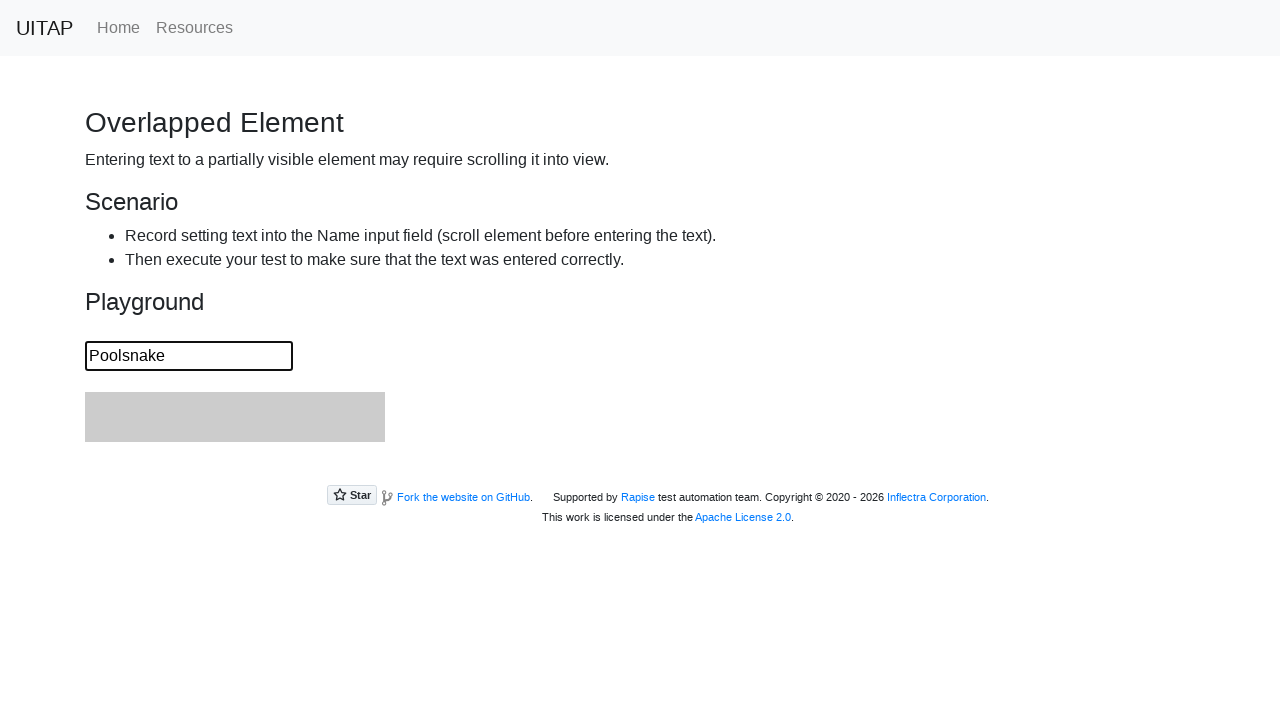